Tests marking individual items as complete by clicking their toggle checkboxes.

Starting URL: https://demo.playwright.dev/todomvc

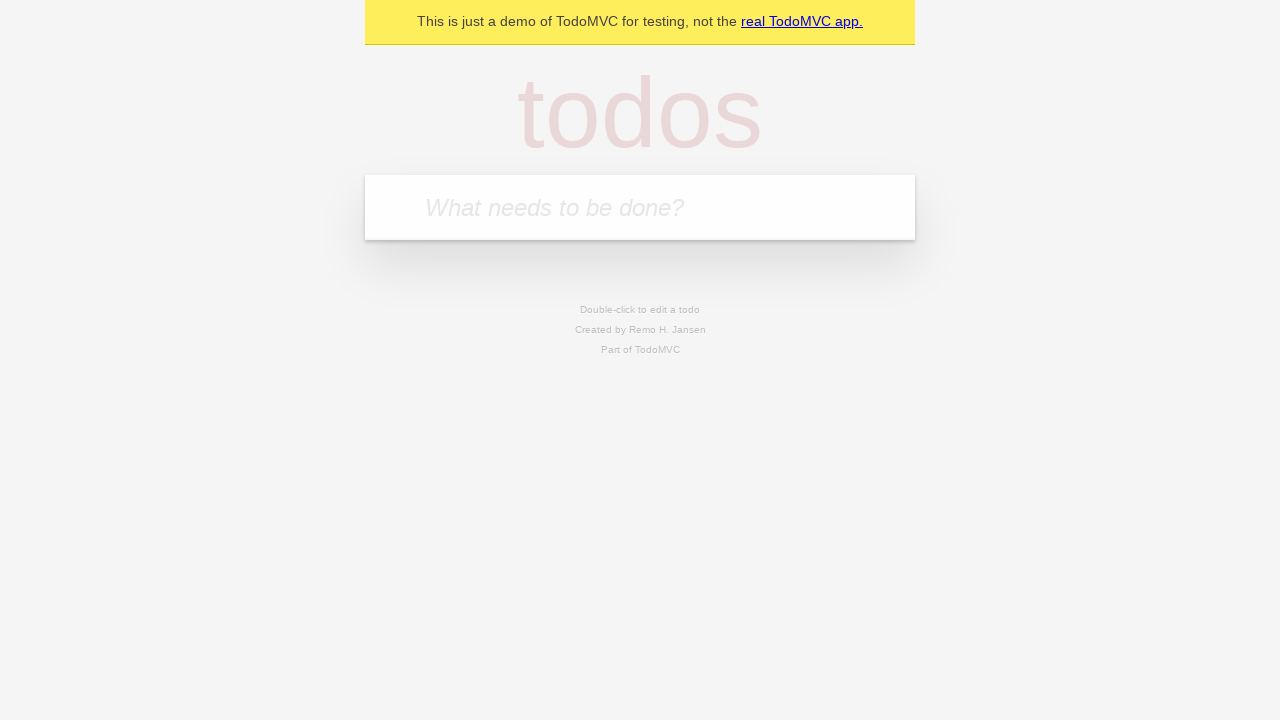

Filled new todo input with 'buy some cheese' on .new-todo
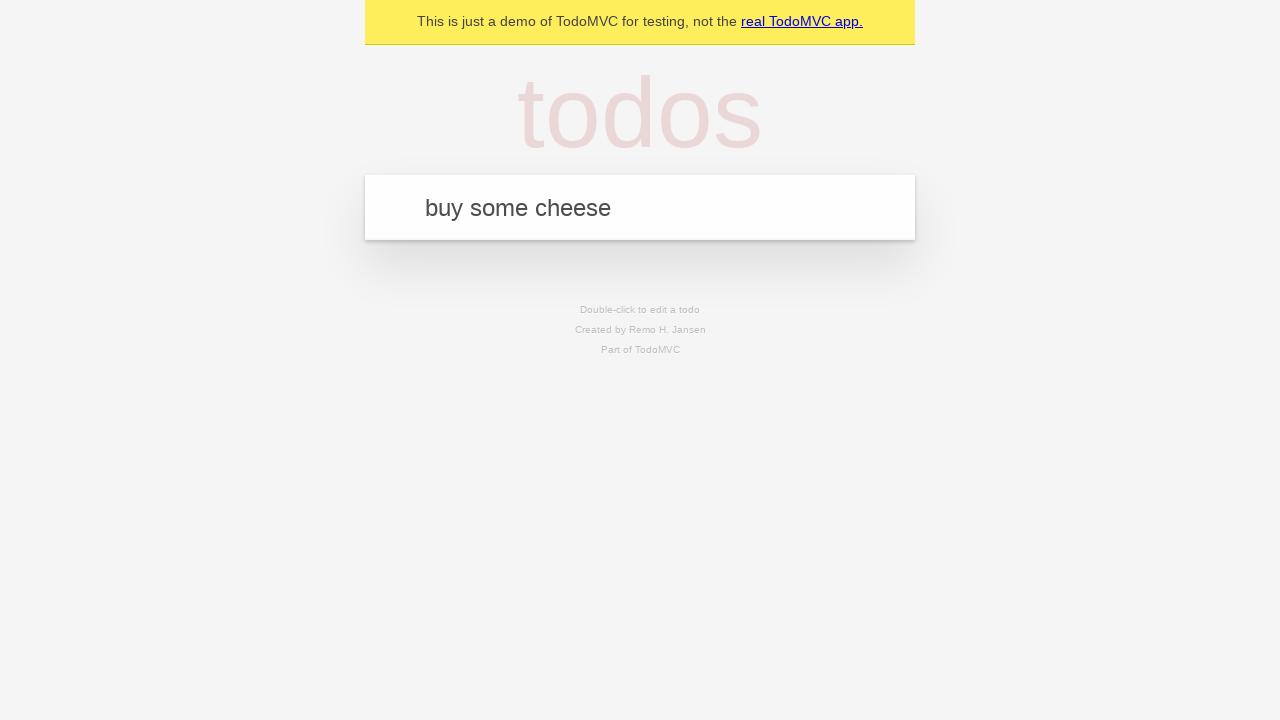

Pressed Enter to create first todo item on .new-todo
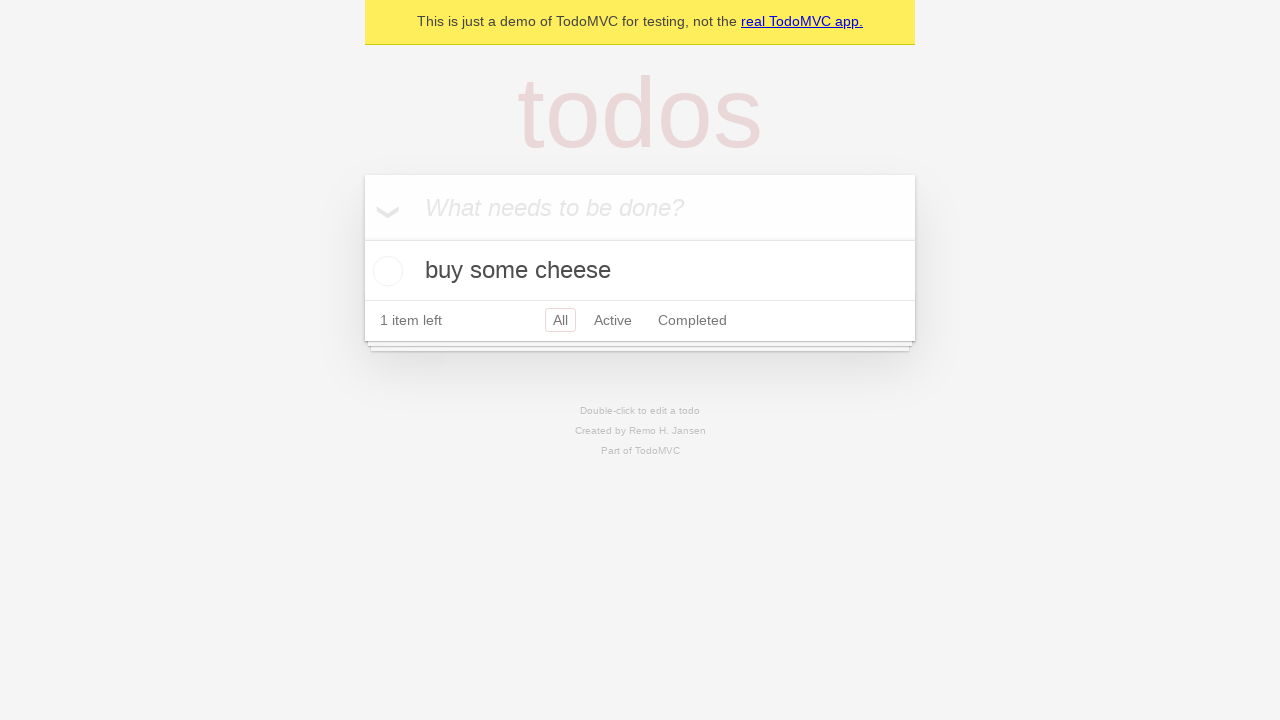

Filled new todo input with 'feed the cat' on .new-todo
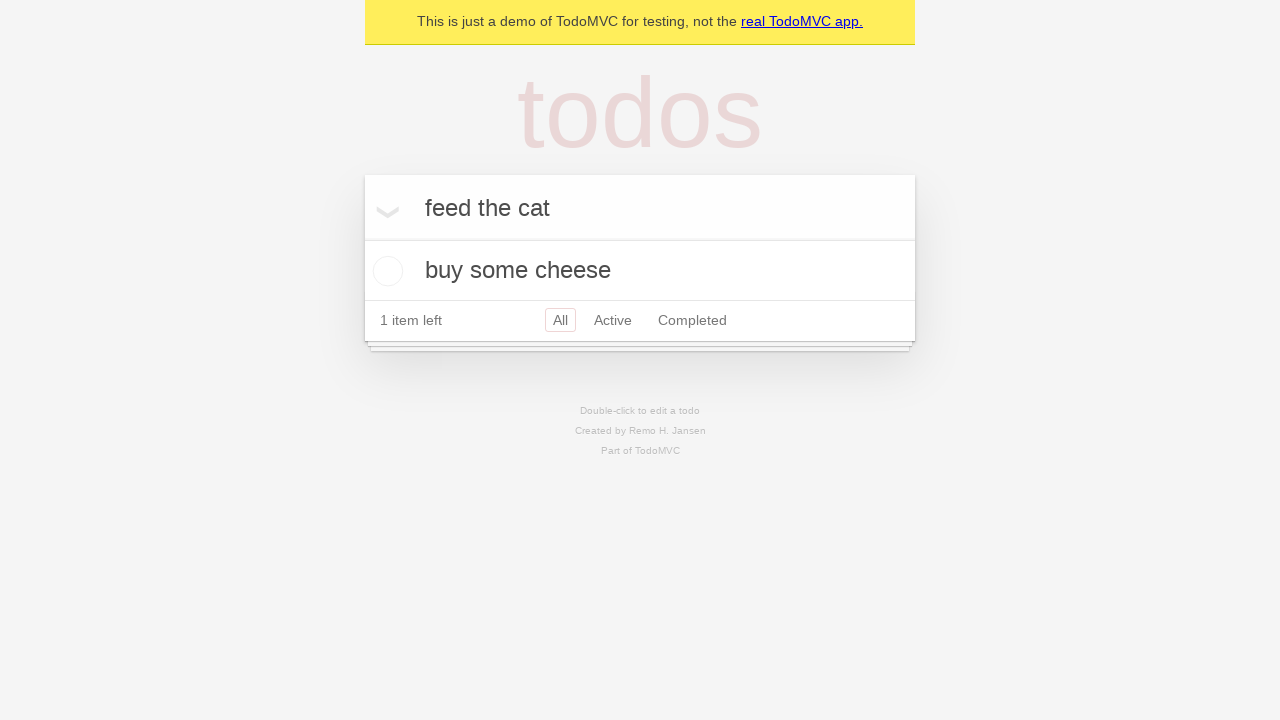

Pressed Enter to create second todo item on .new-todo
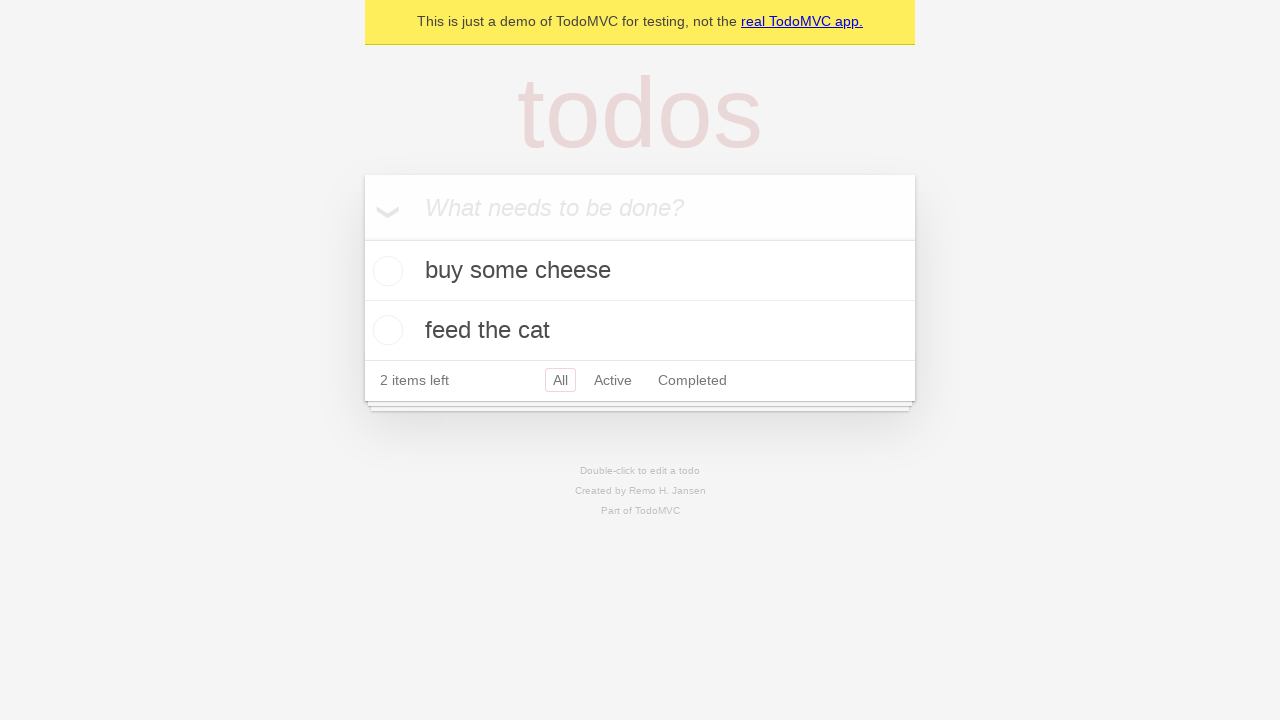

Waited for second todo item to appear in the list
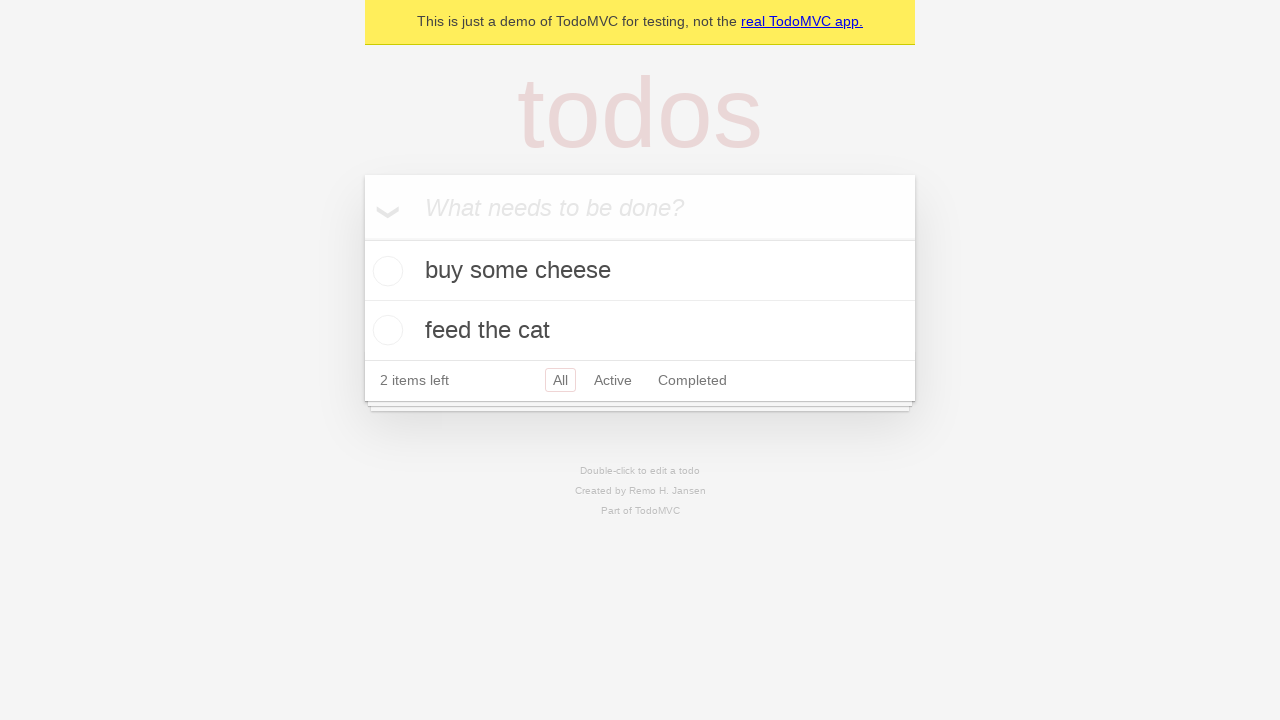

Marked first todo item as complete by checking its toggle at (385, 271) on .todo-list li >> nth=0 >> .toggle
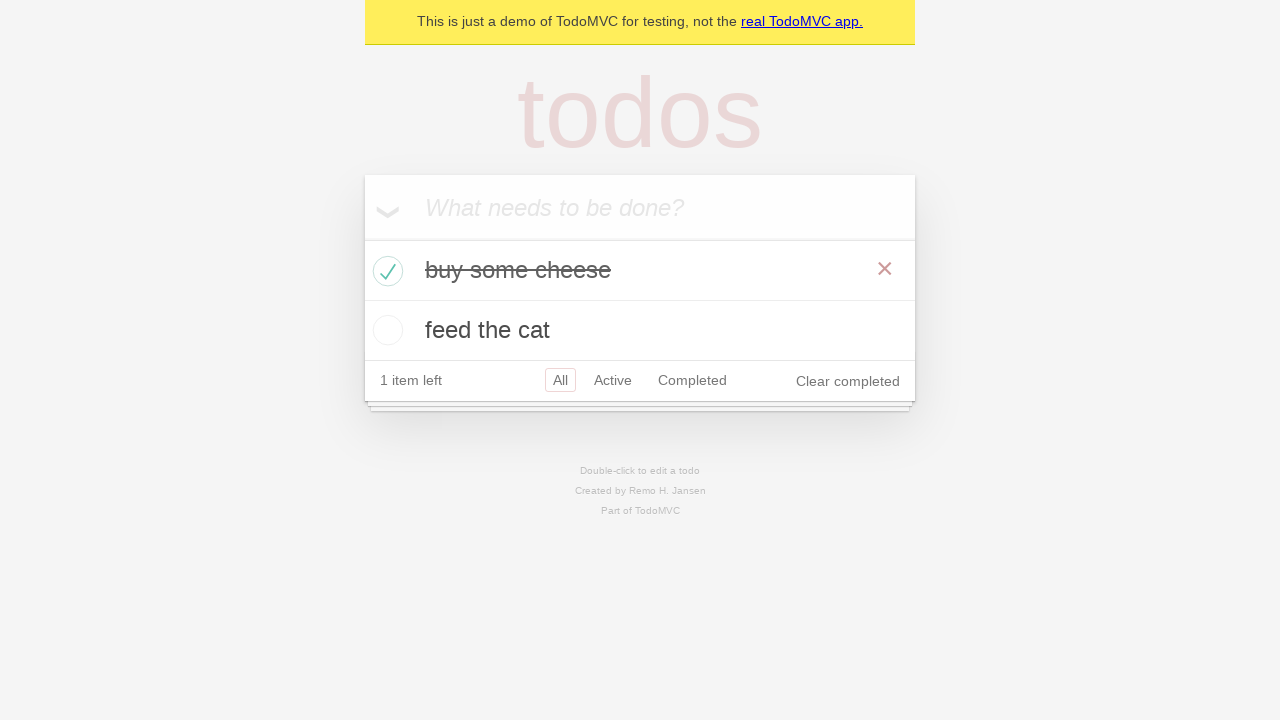

Marked second todo item as complete by checking its toggle at (385, 330) on .todo-list li >> nth=1 >> .toggle
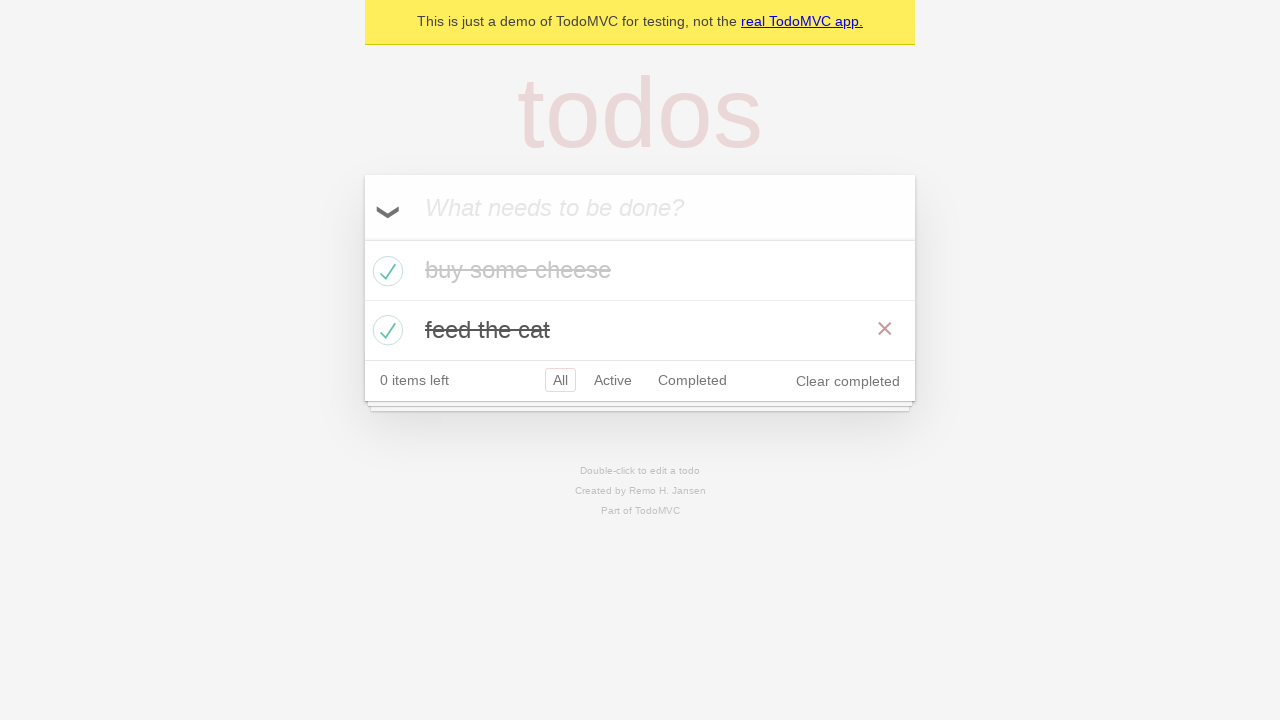

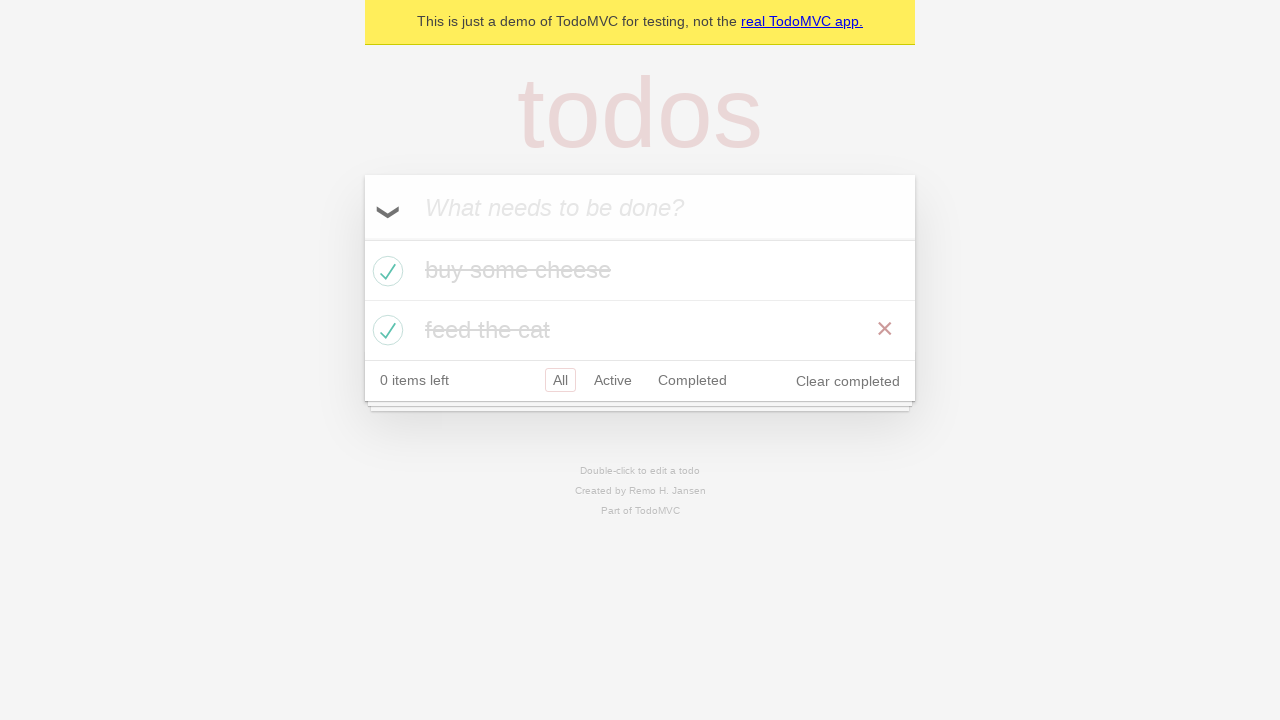